Tests simple alert handling by clicking a button and accepting the alert

Starting URL: https://demoqa.com/alerts

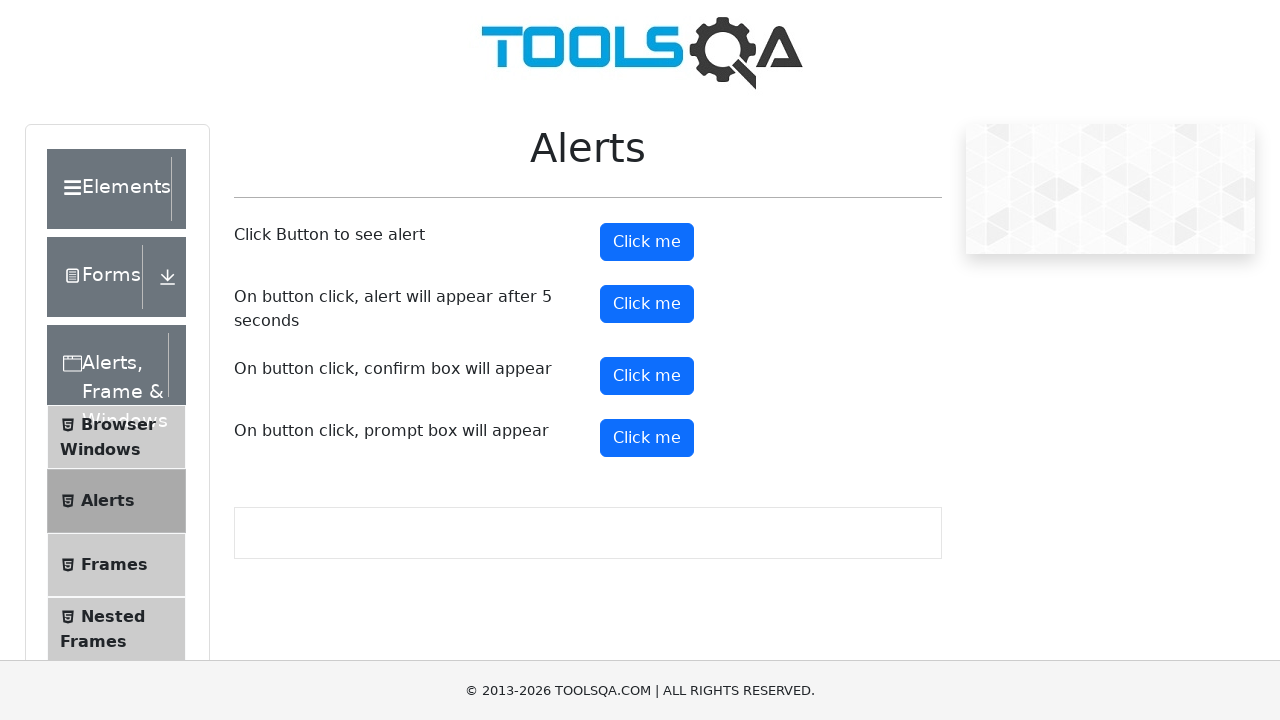

Set up dialog handler to automatically accept alerts
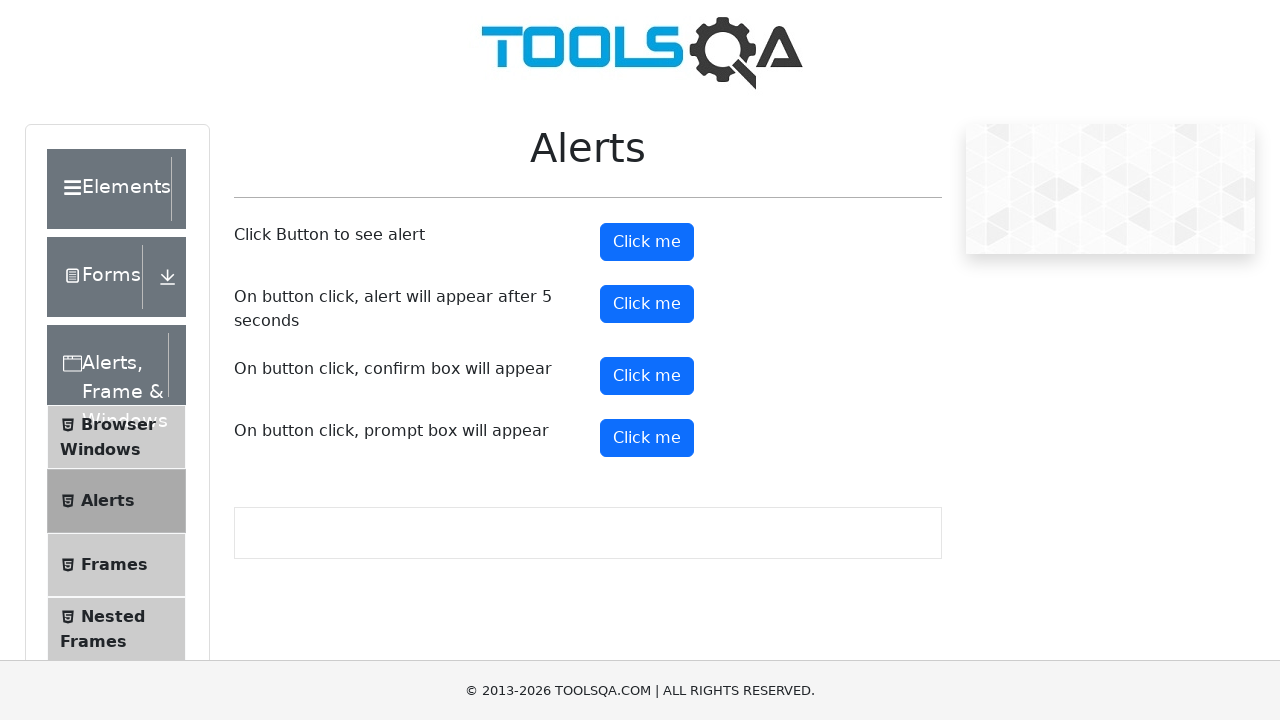

Clicked the alert button to trigger simple alert at (647, 242) on #alertButton
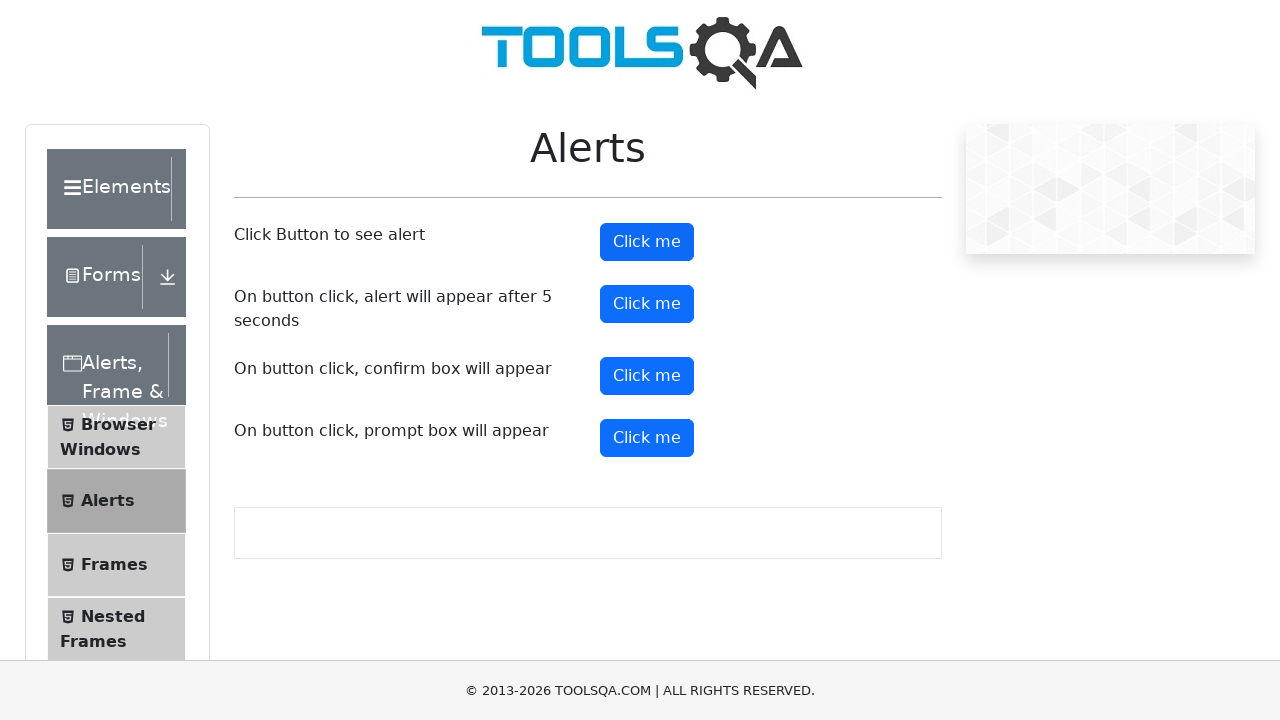

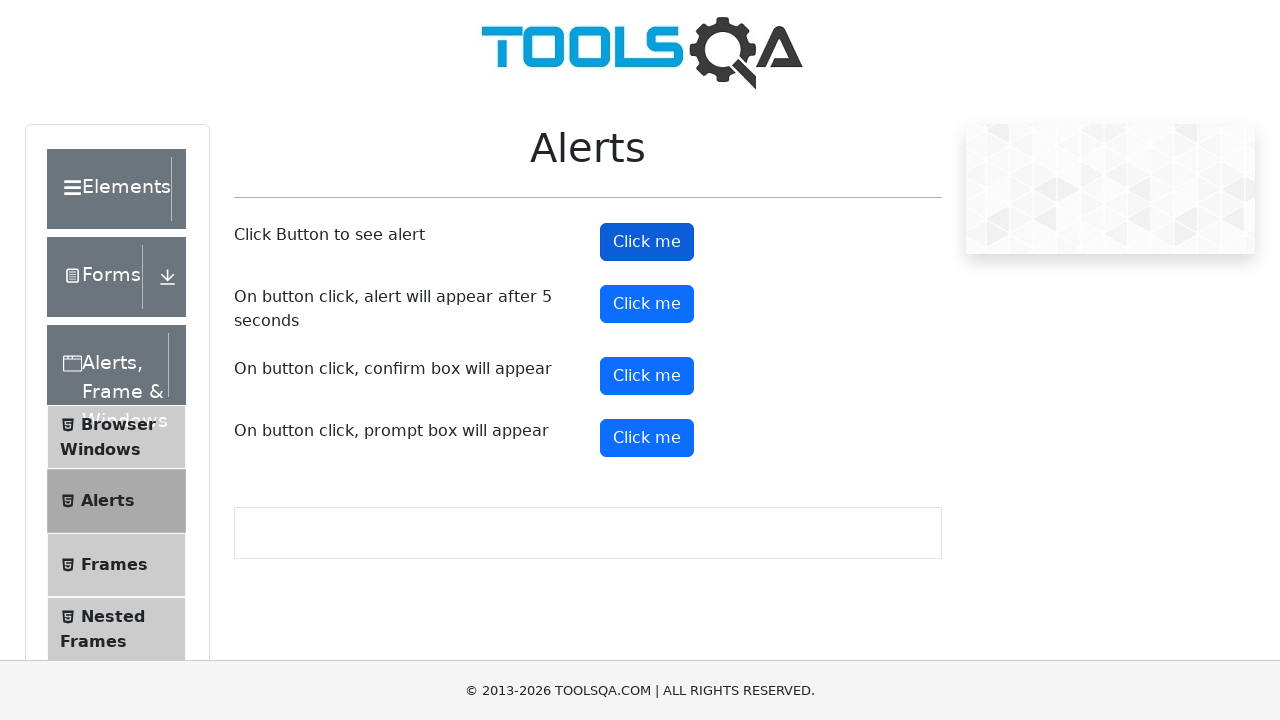